Navigates to Browse Languages, clicks U category, and verifies the page title is "Category U"

Starting URL: https://www.99-bottles-of-beer.net/

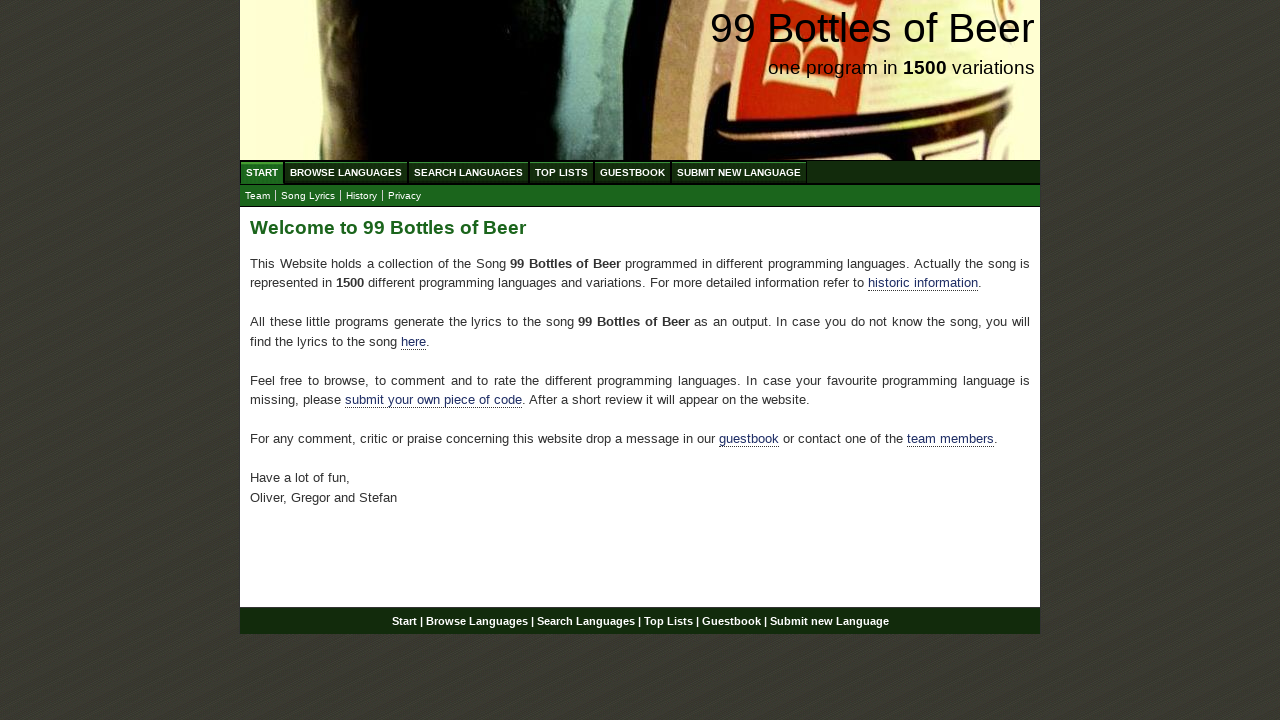

Clicked on Browse Languages menu at (346, 172) on a[href='/abc.html']
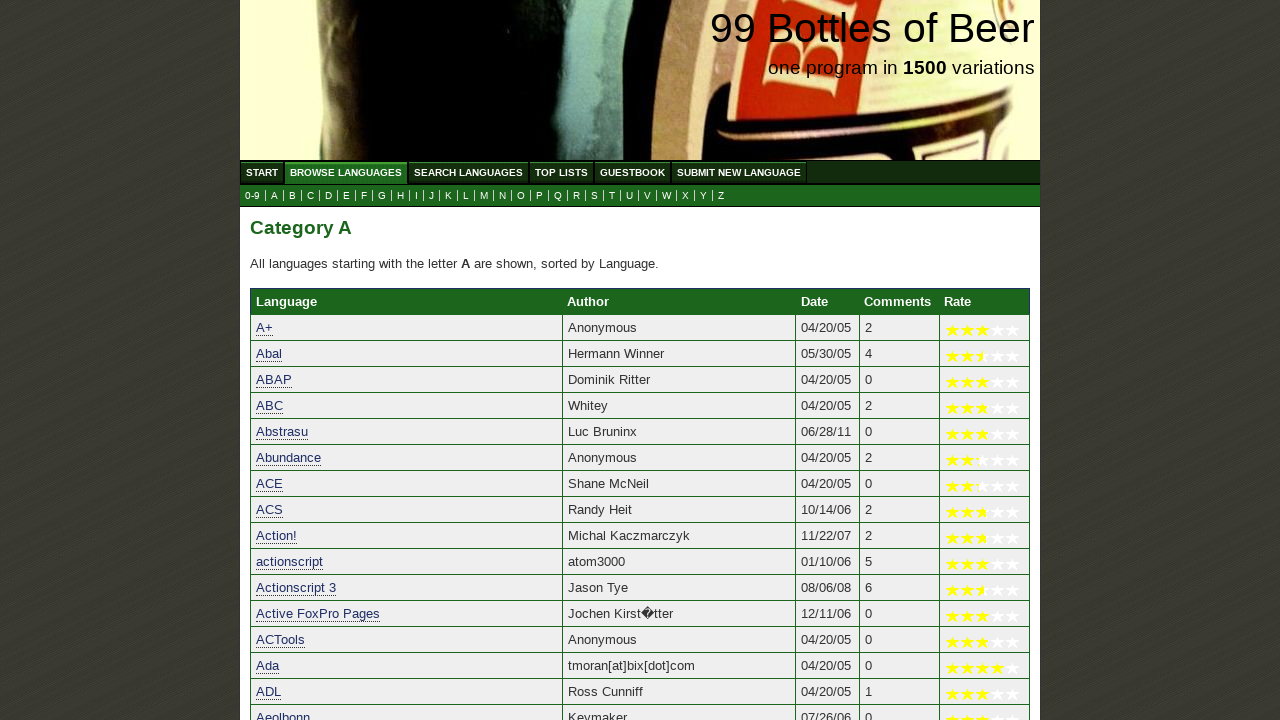

Clicked on U category submenu at (630, 196) on a[href='u.html']
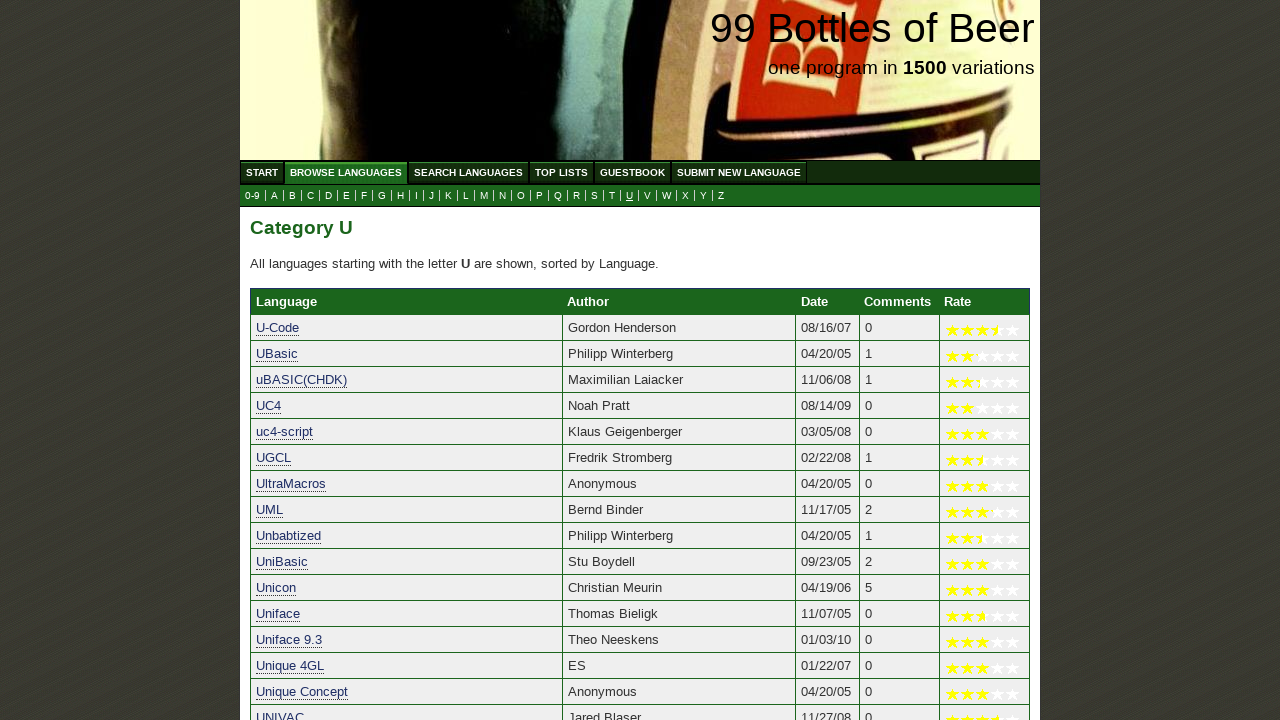

Located page title element
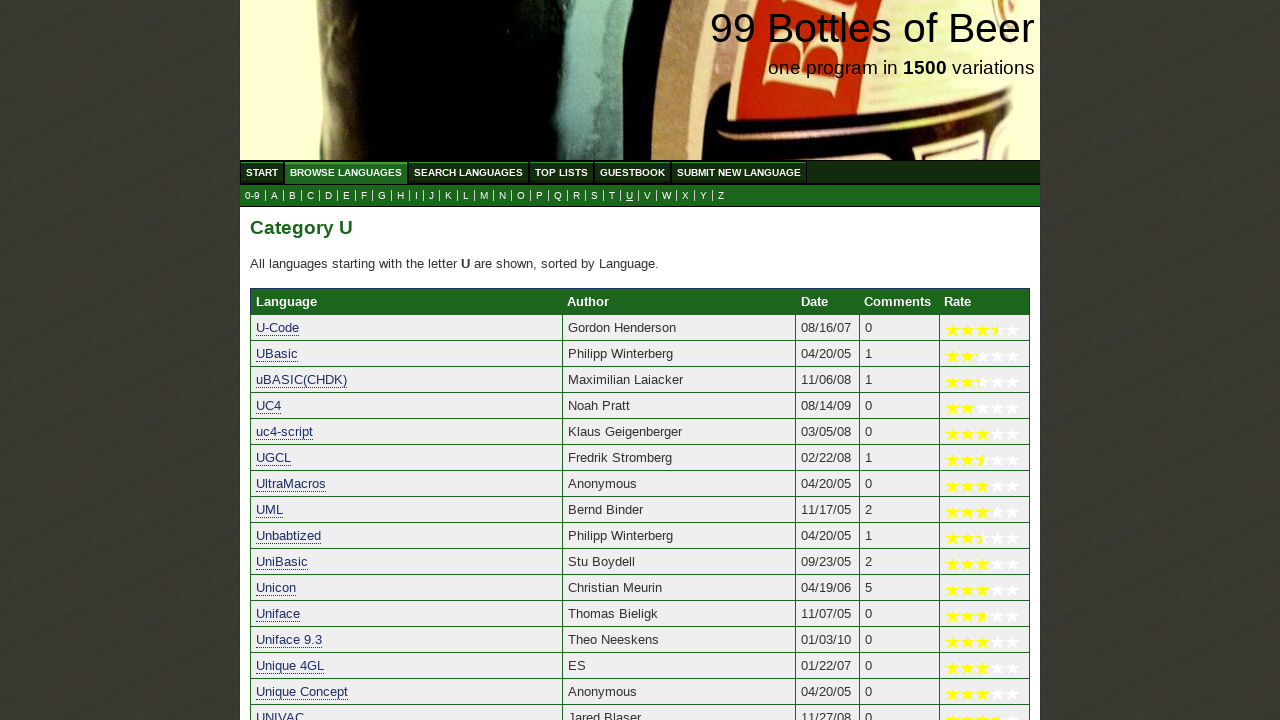

Verified page title is 'Category U'
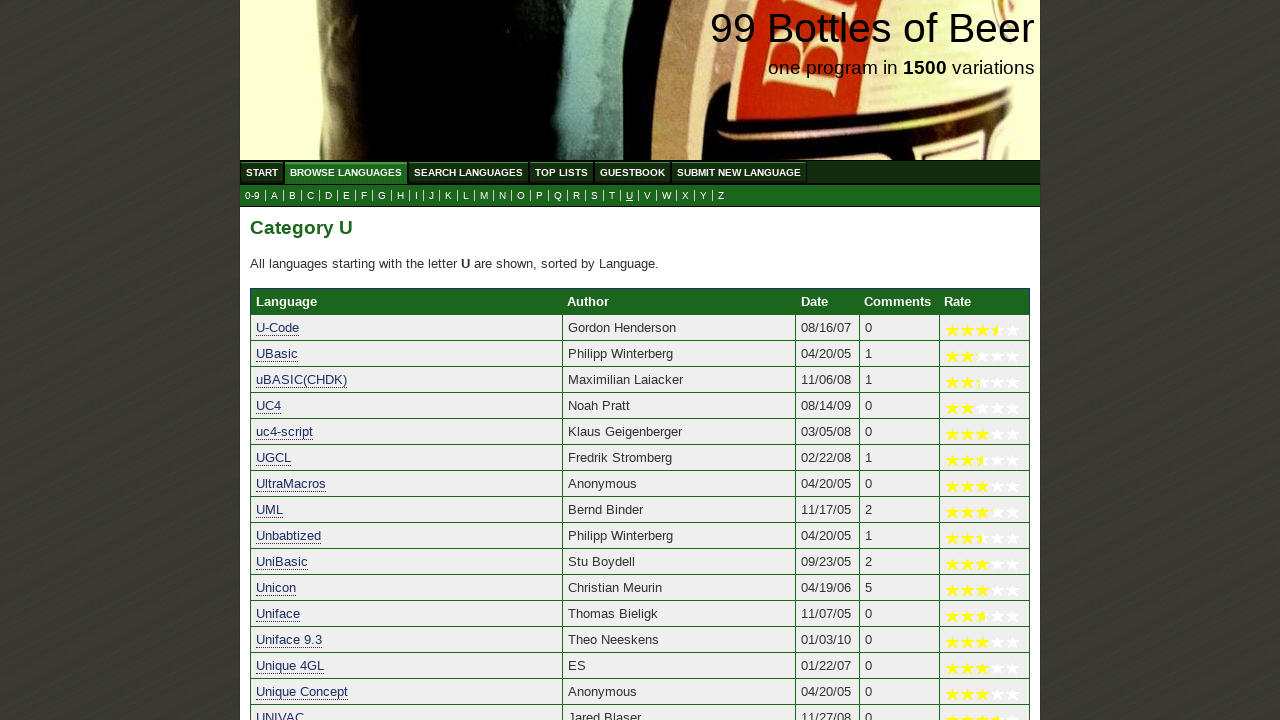

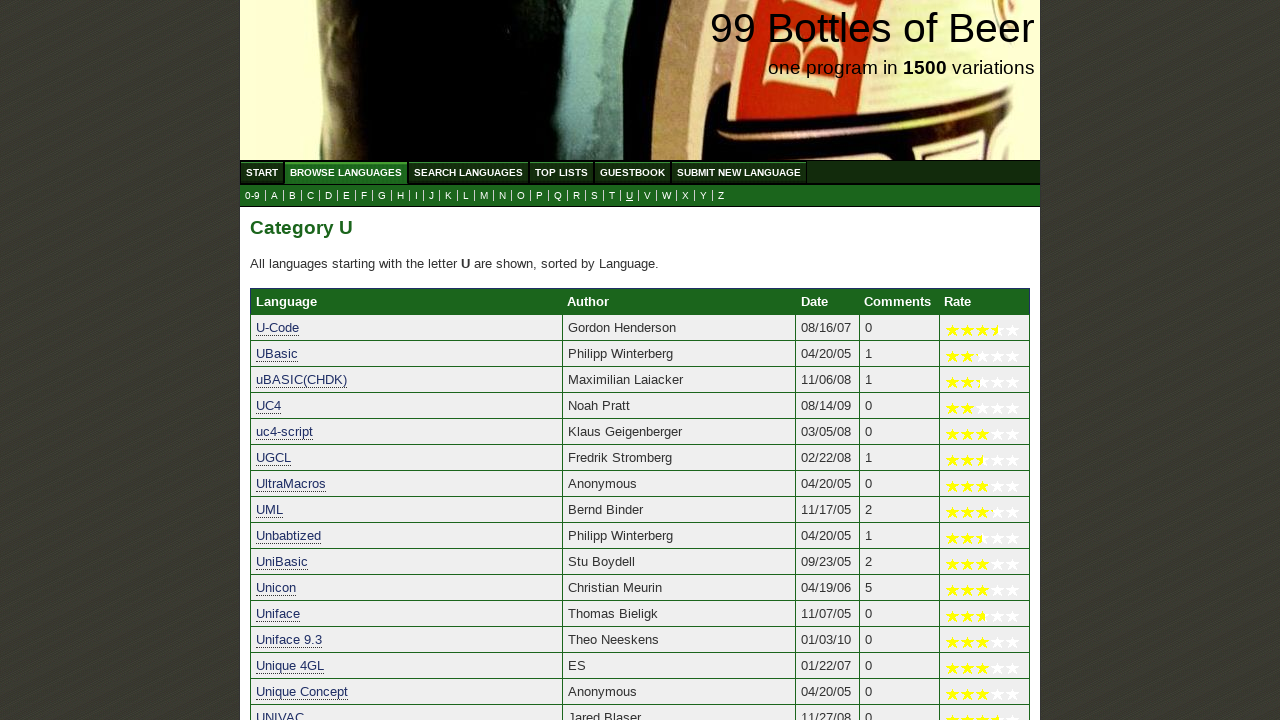